Tests sending text to a JavaScript prompt dialog by clicking the third button, entering a name in the prompt, accepting it, and verifying the name appears in the result message

Starting URL: https://the-internet.herokuapp.com/javascript_alerts

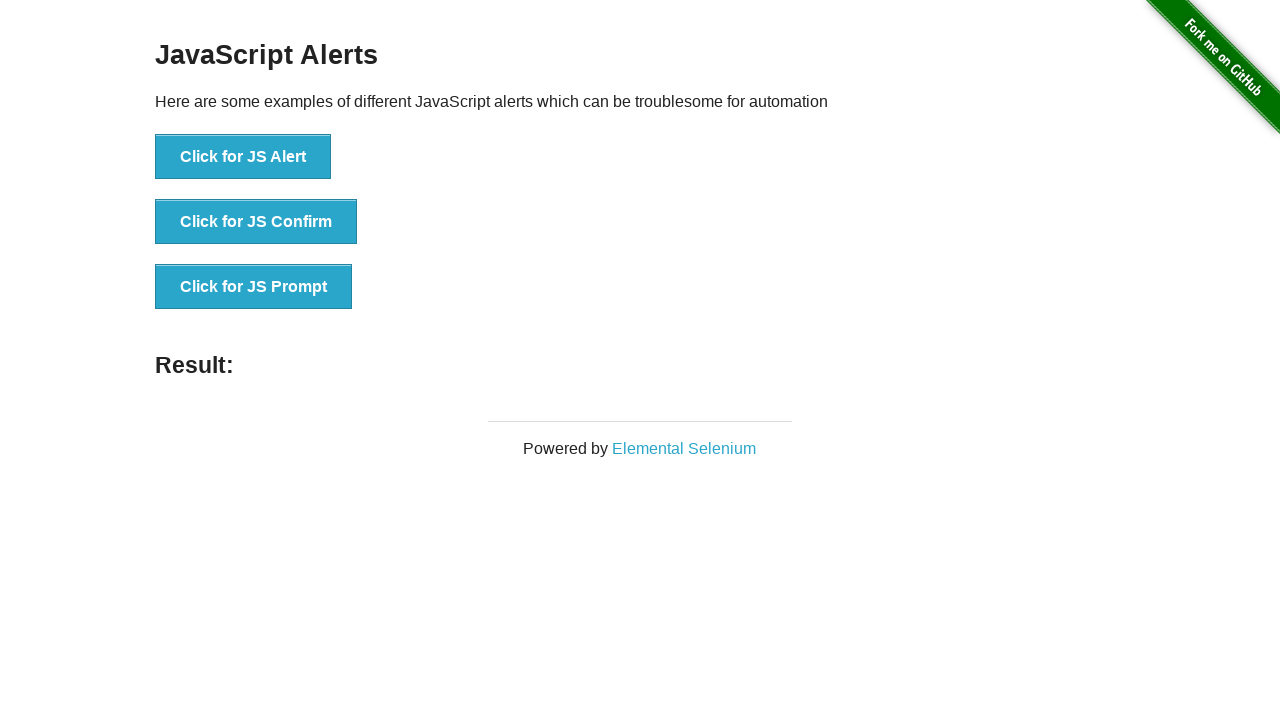

Set up dialog handler to accept prompt with text 'Yildiz'
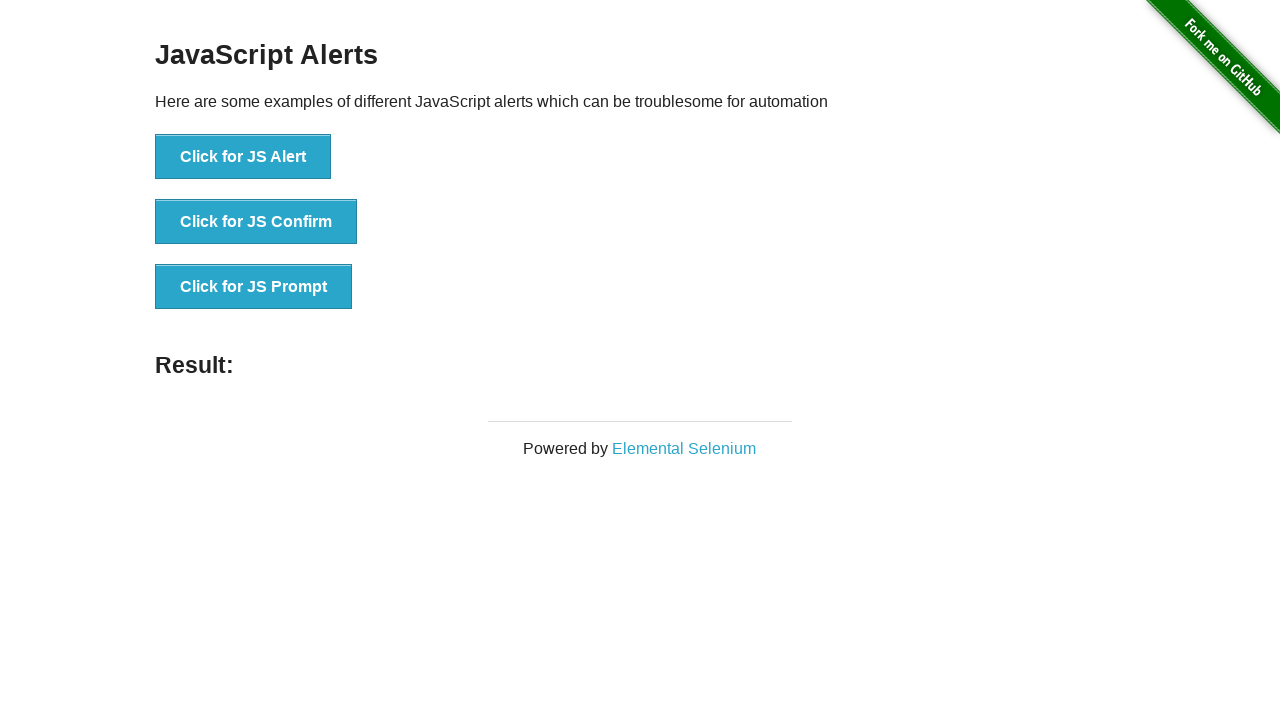

Clicked the JS Prompt button to trigger prompt dialog at (254, 287) on xpath=//button[text()='Click for JS Prompt']
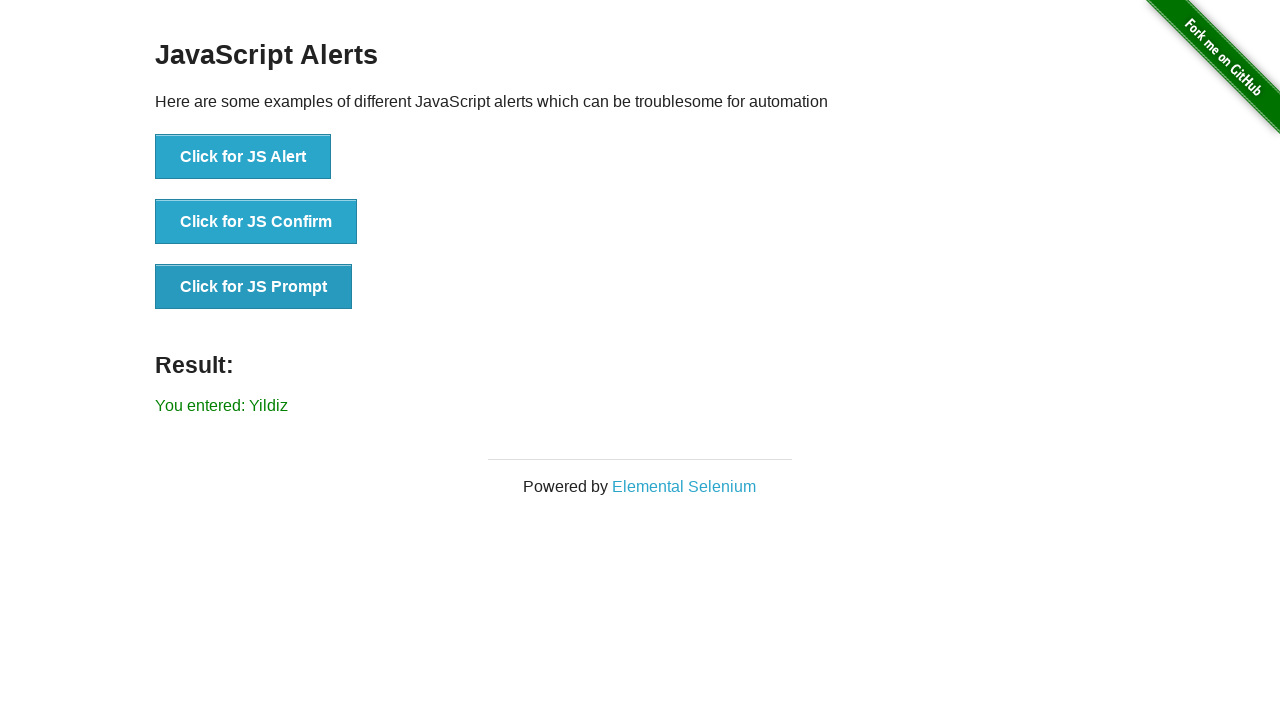

Waited for result message element to appear
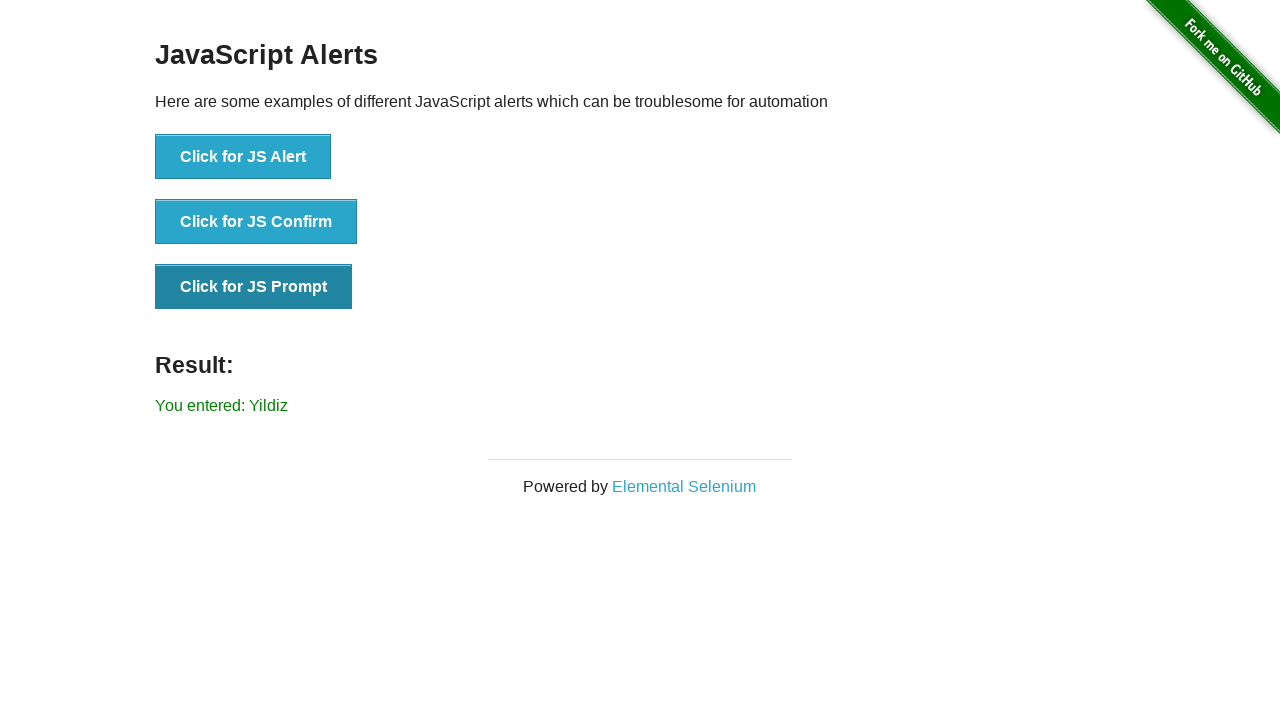

Retrieved text content from result element
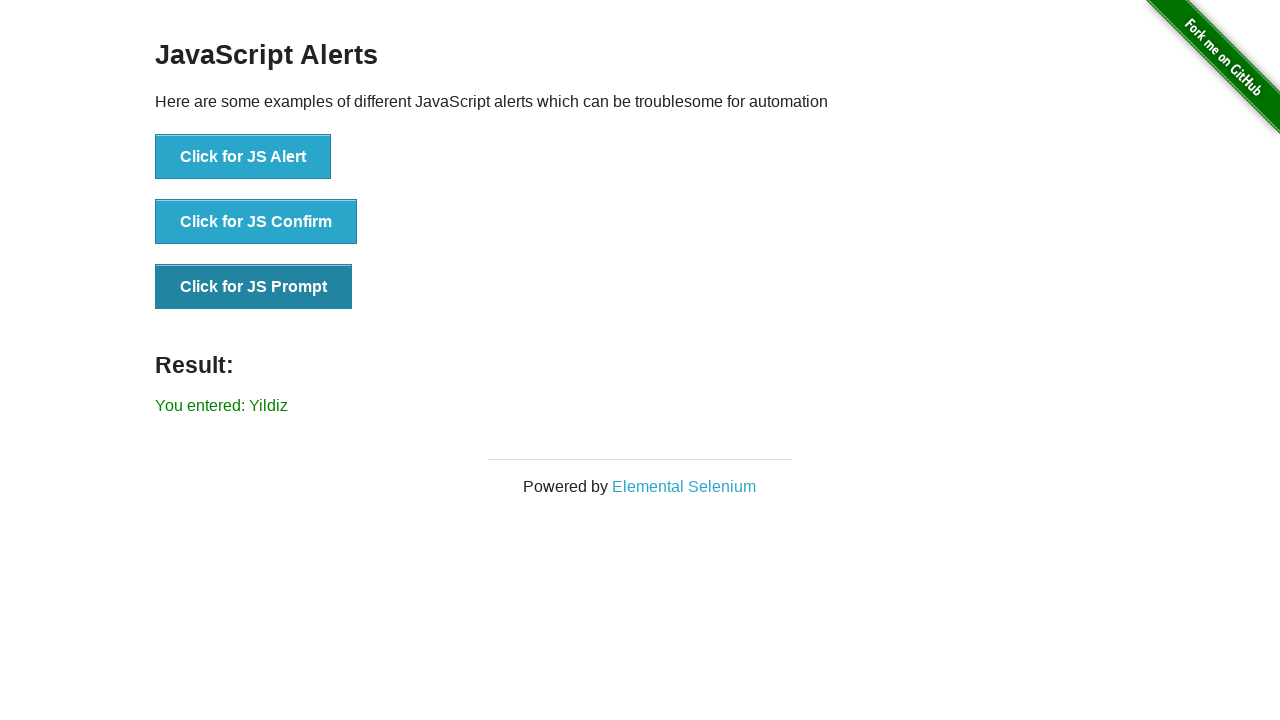

Verified that 'Yildiz' appears in the result message
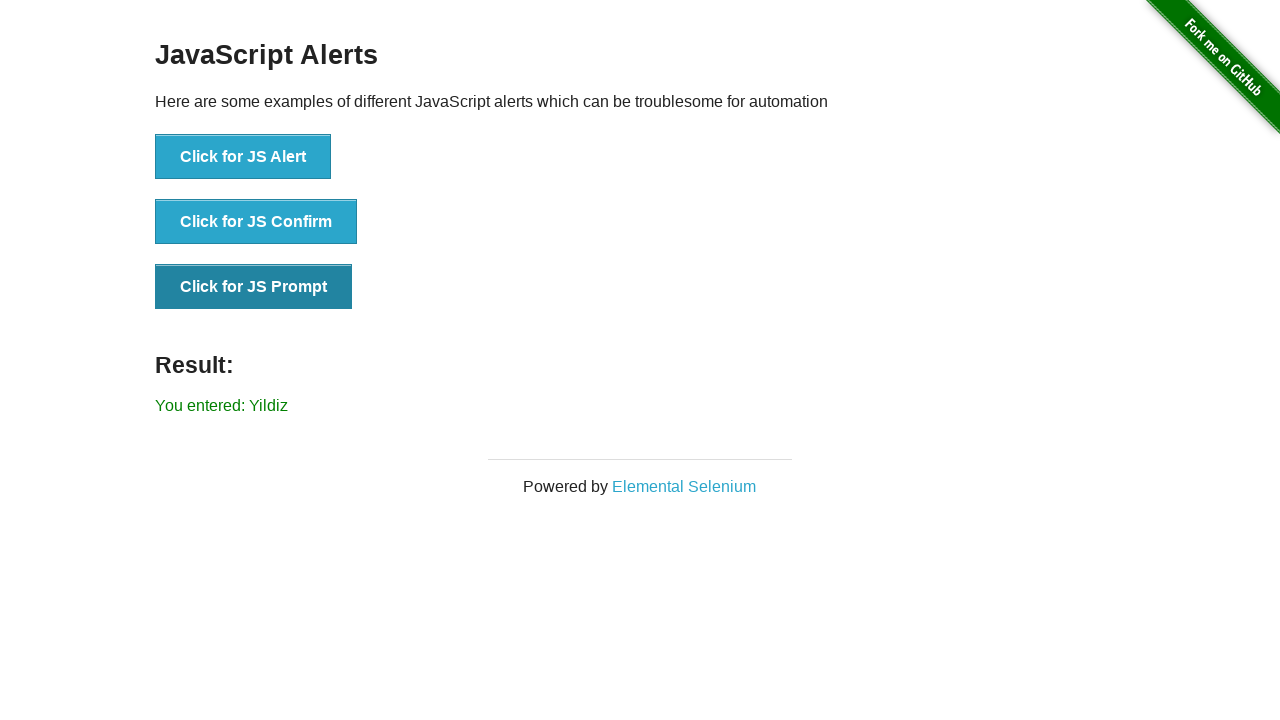

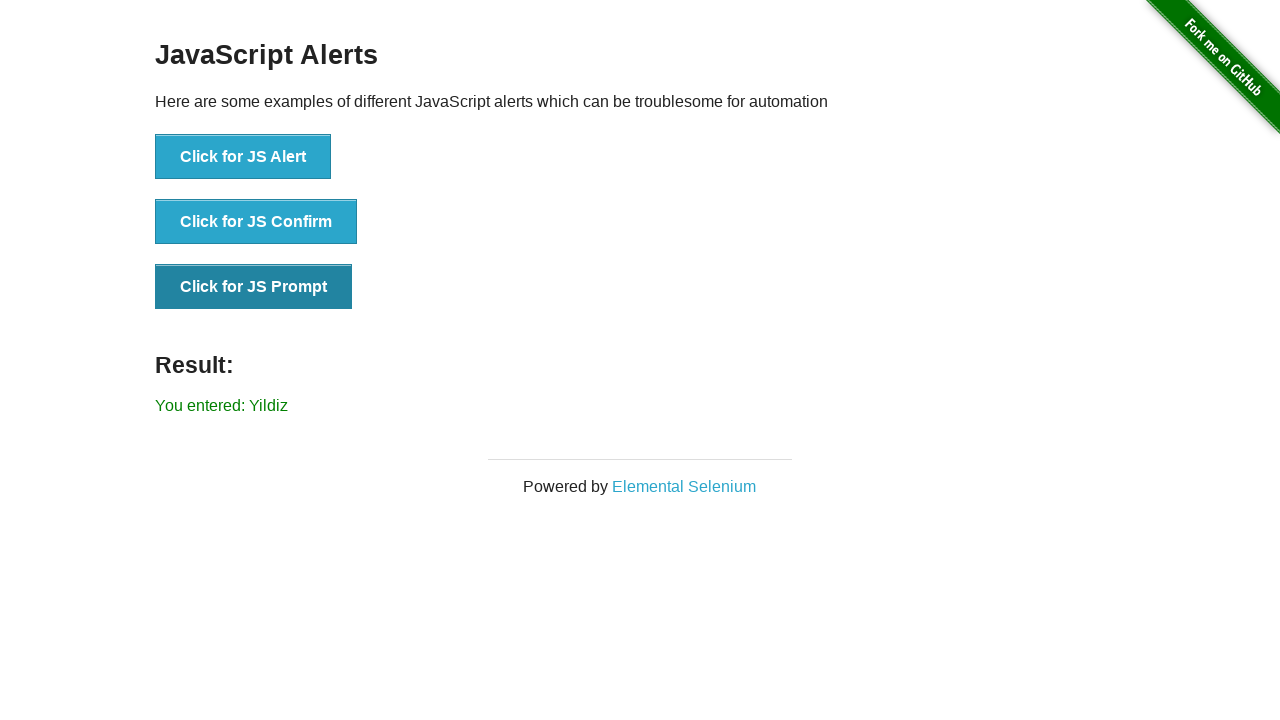